Tests handling of JavaScript prompt dialogs by entering text and verifying the entered text is displayed

Starting URL: https://www.lambdatest.com/selenium-playground/javascript-alert-box-demo

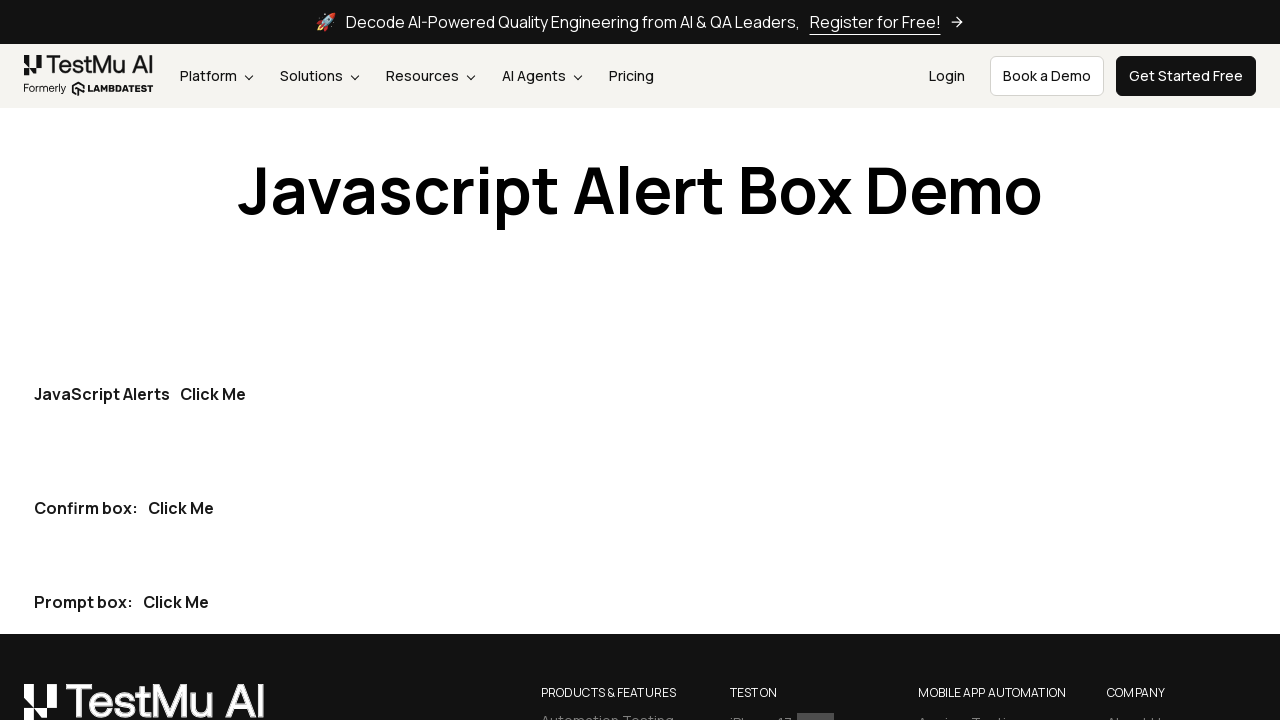

Set up dialog handler to accept prompt with text 'testuser123'
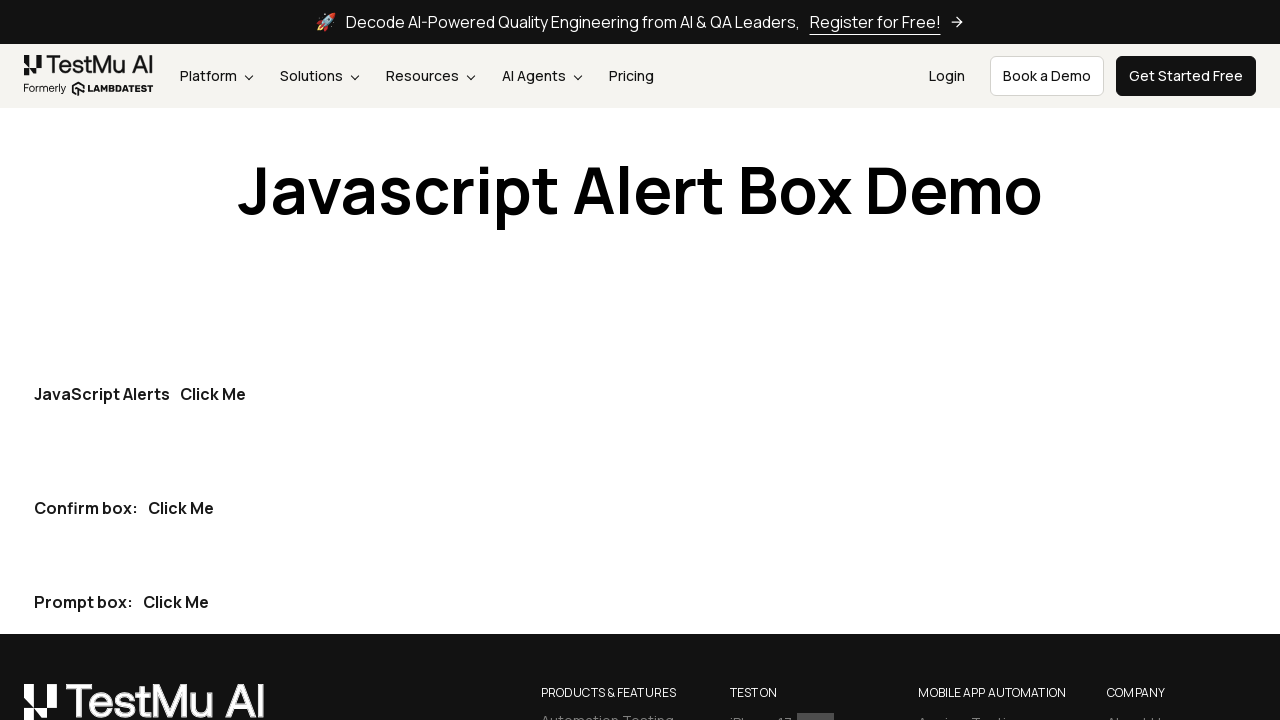

Clicked button to trigger prompt dialog at (176, 602) on xpath=//div[3]//p[1]//button[1]
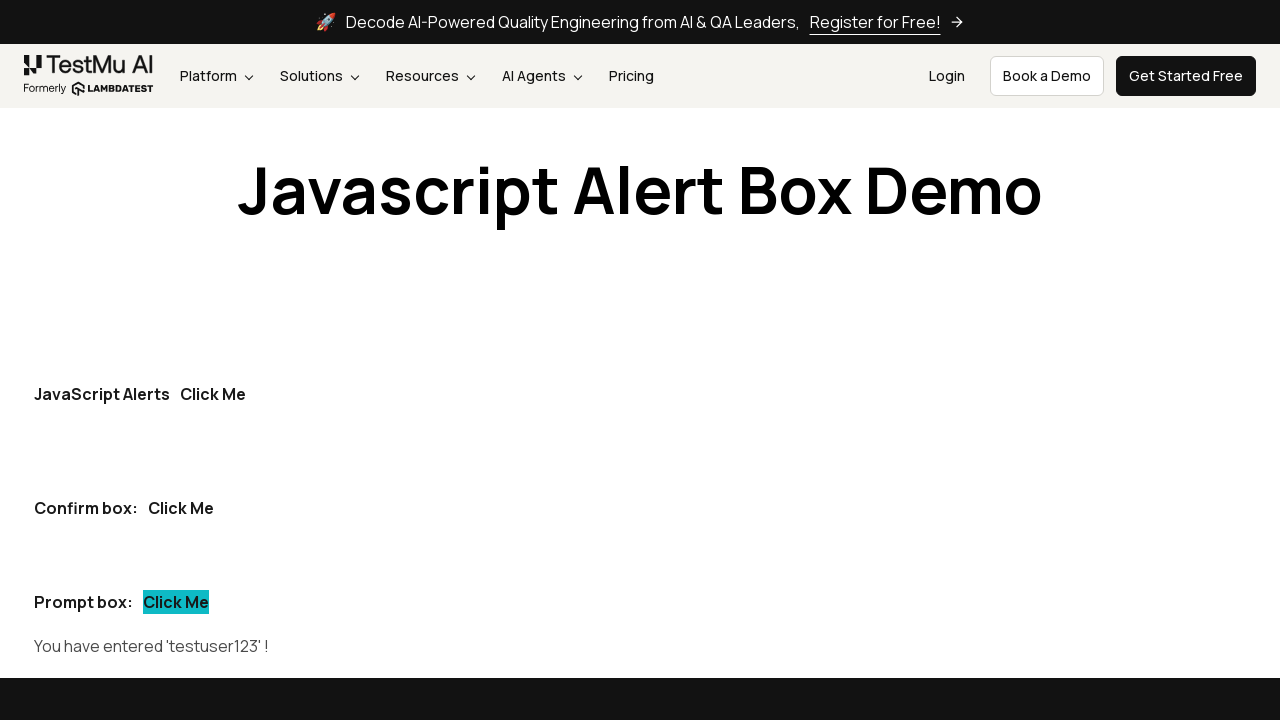

Located prompt demo output element
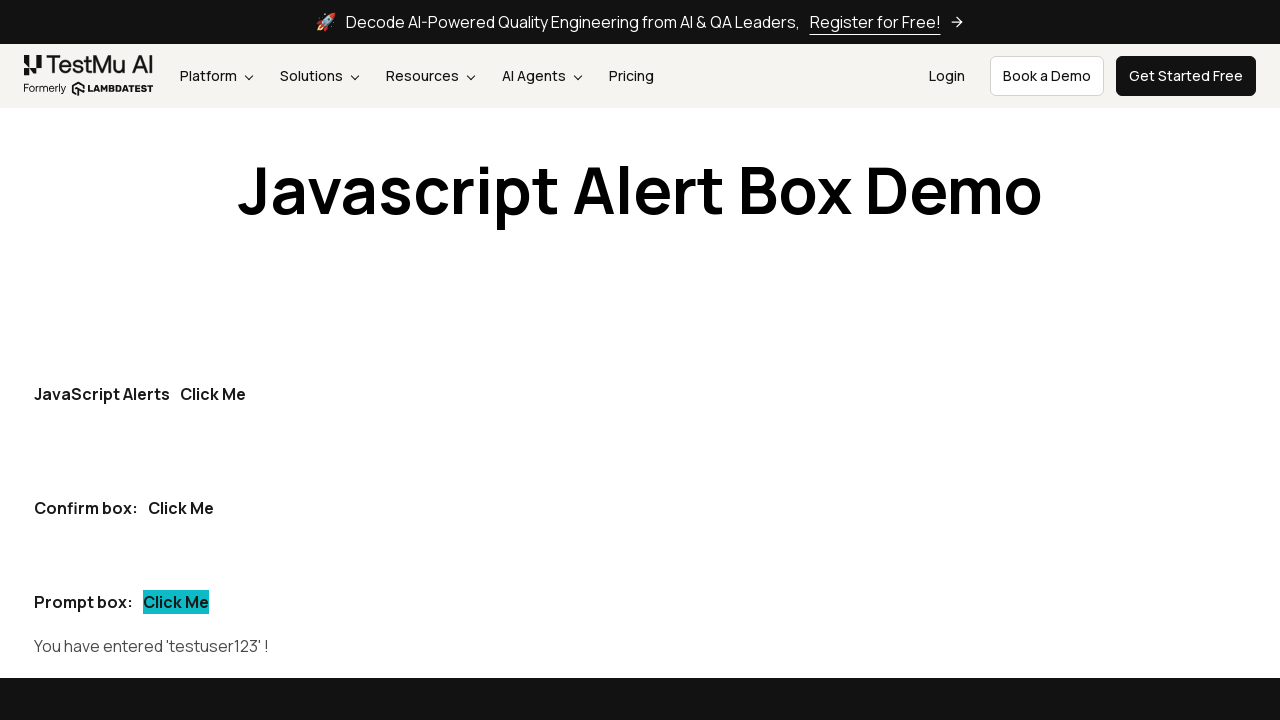

Verified that entered text 'testuser123' is displayed in output message
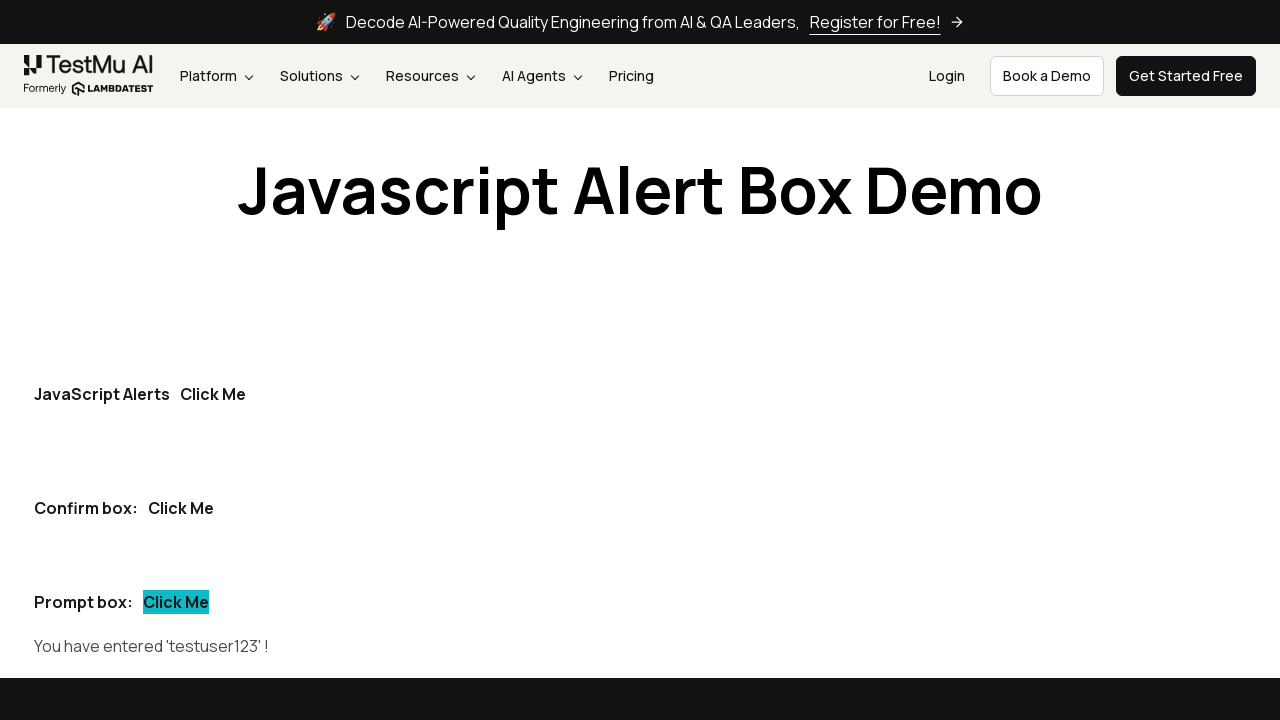

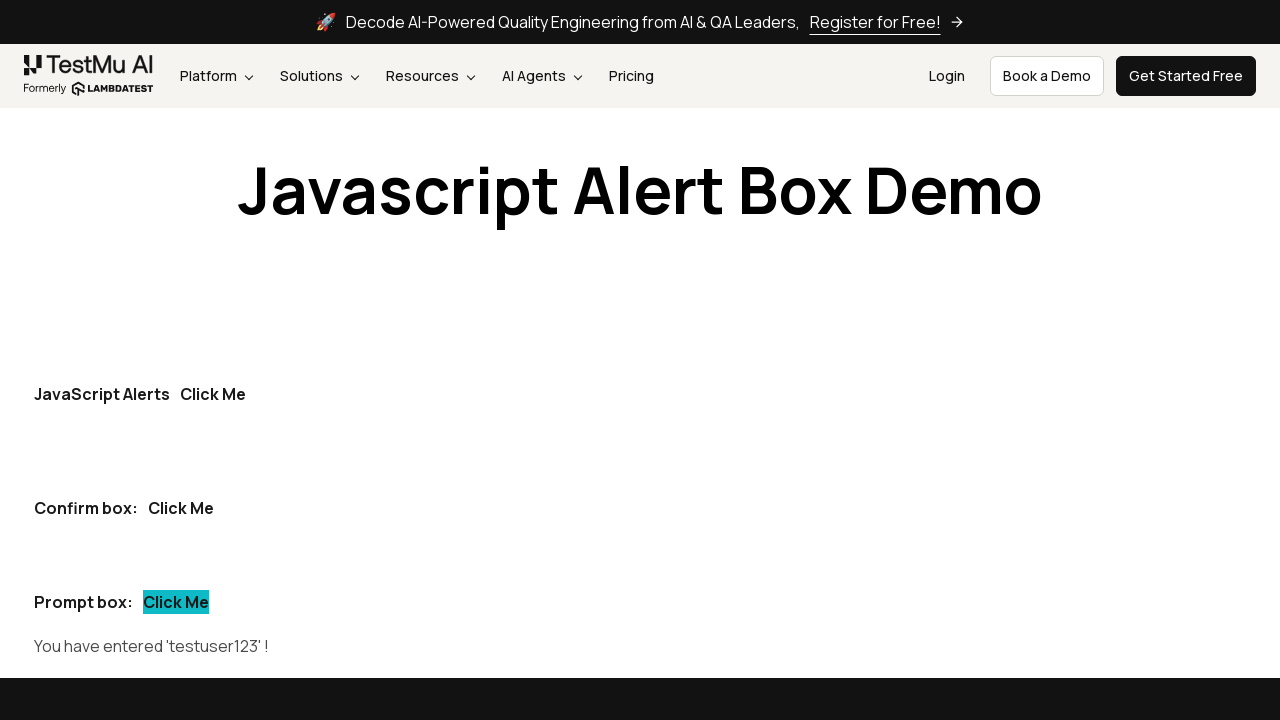